Tests the table sorting functionality by clicking on the "Last Name" column header and verifying that the last names are sorted alphabetically

Starting URL: https://the-internet.herokuapp.com/tables

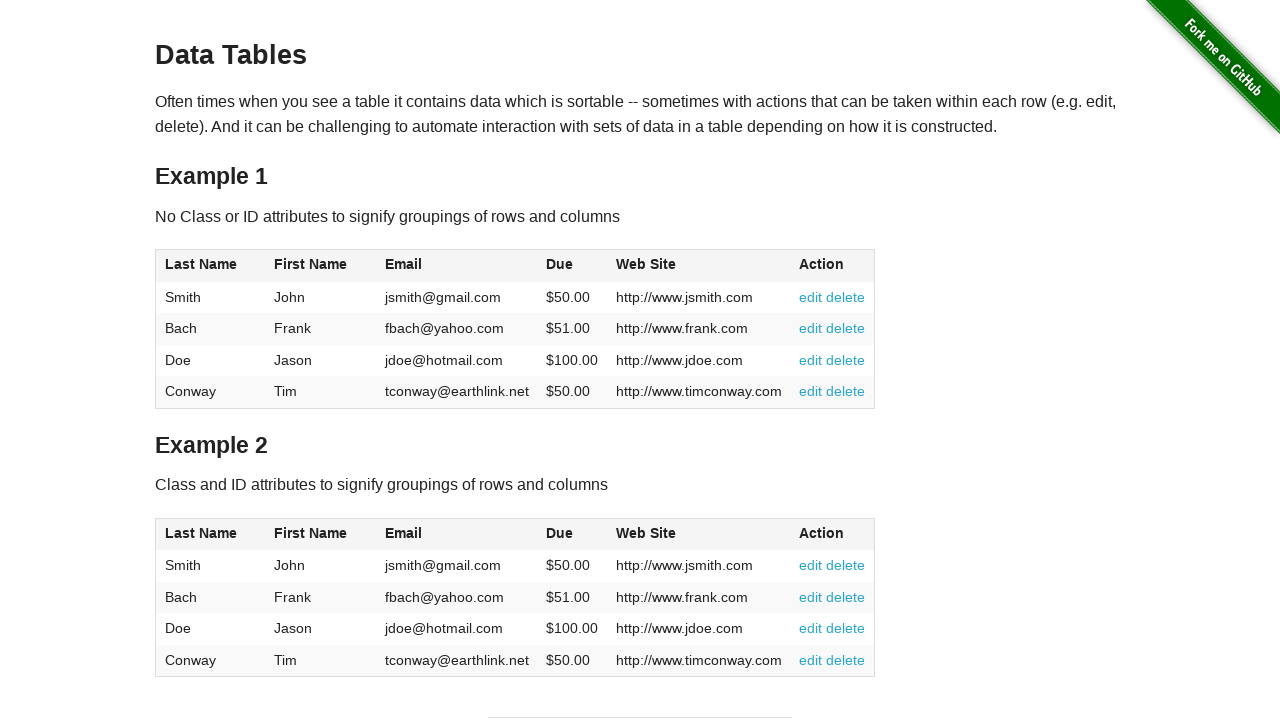

Waited for table with id 'table1' to load
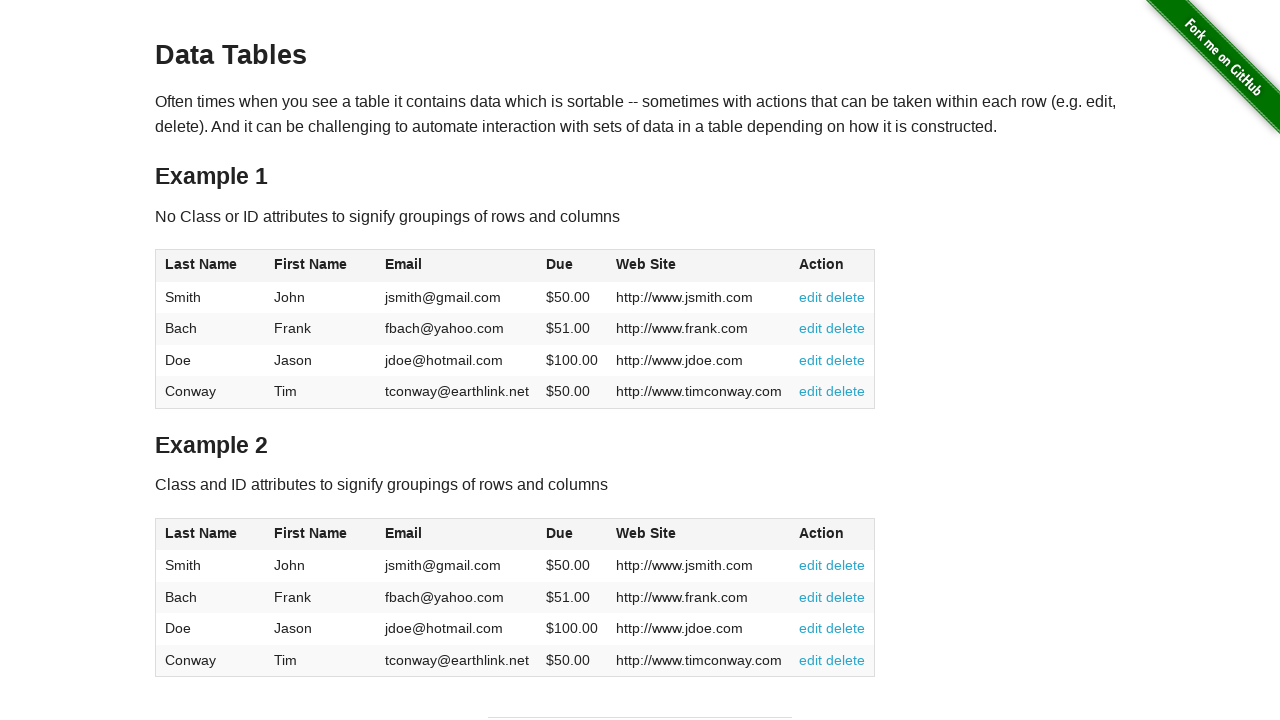

Retrieved initial last names from first column of table
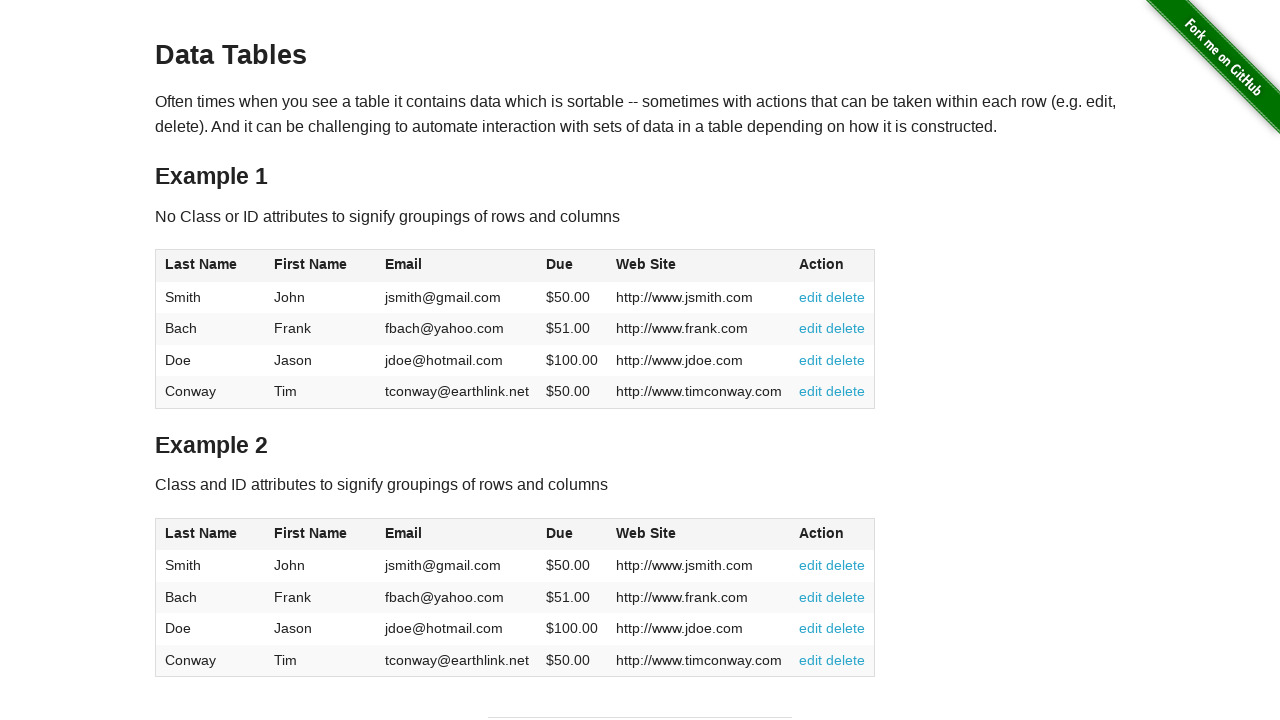

Created expected sorted list of last names
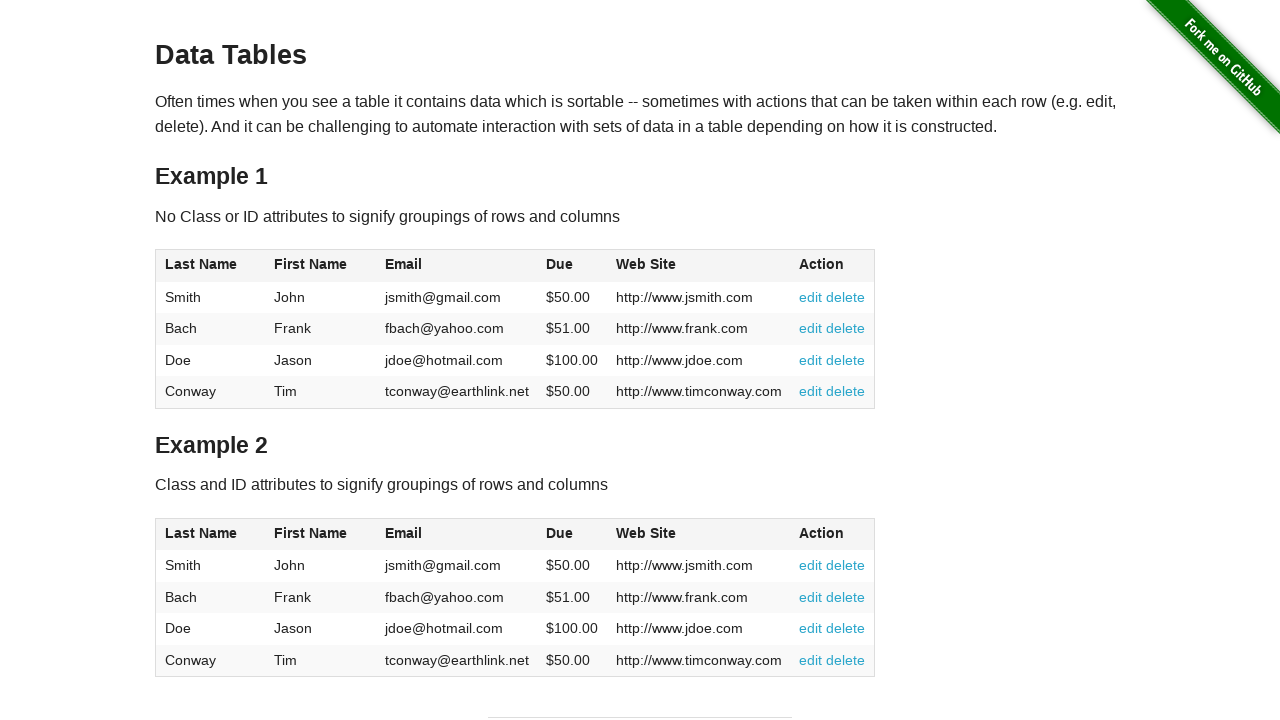

Clicked 'Last Name' column header to sort table at (201, 264) on xpath=//table[@id='table1']//span[contains(text(), 'Last Name')]
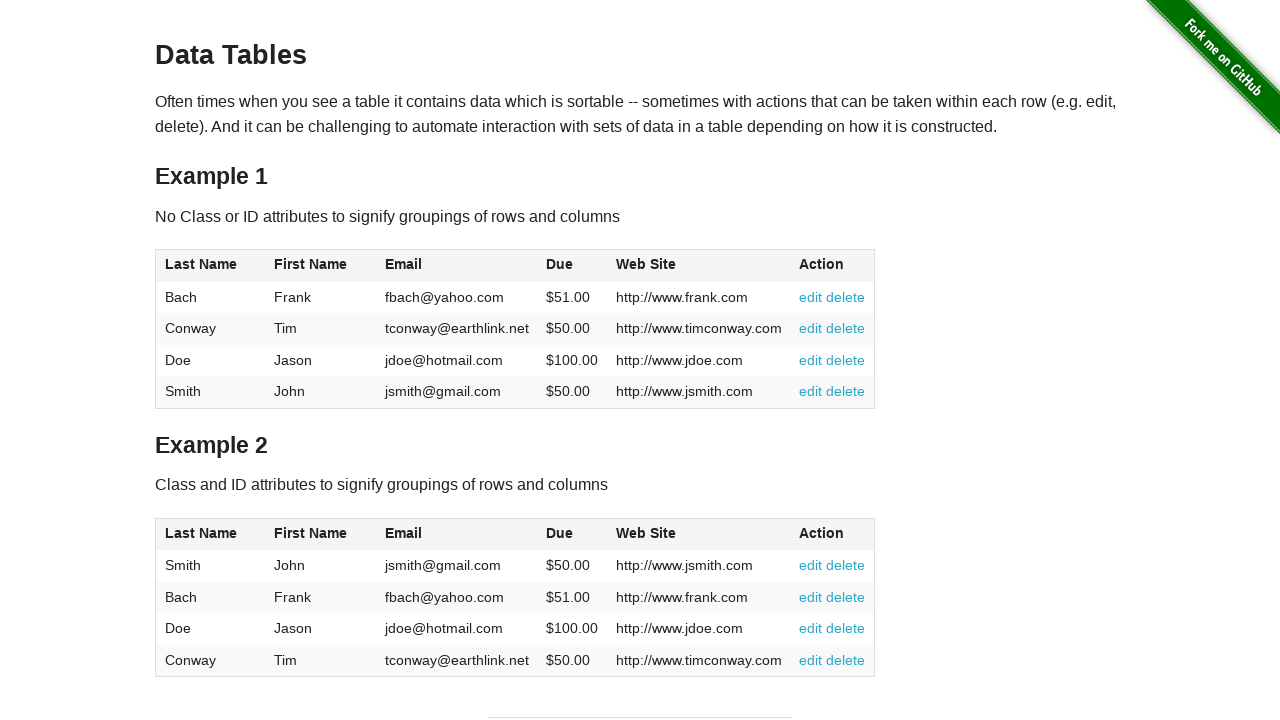

Retrieved last names from first column after sorting
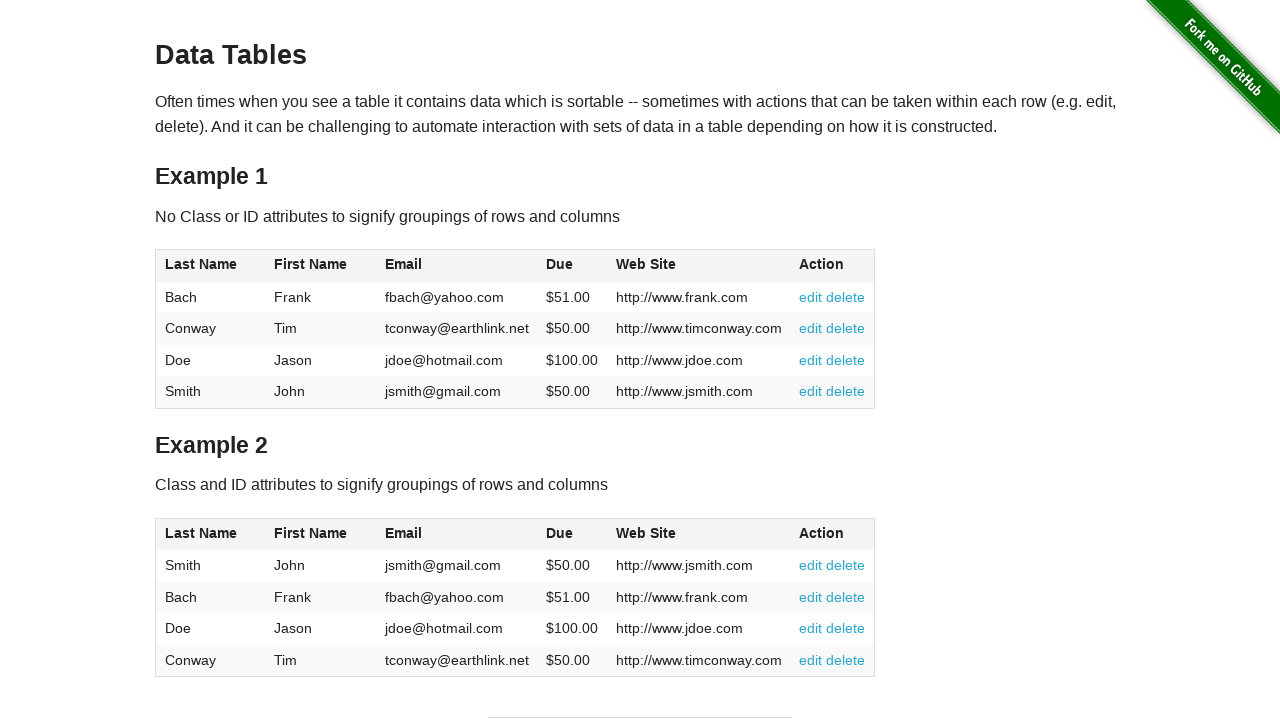

Verified that last names are sorted alphabetically
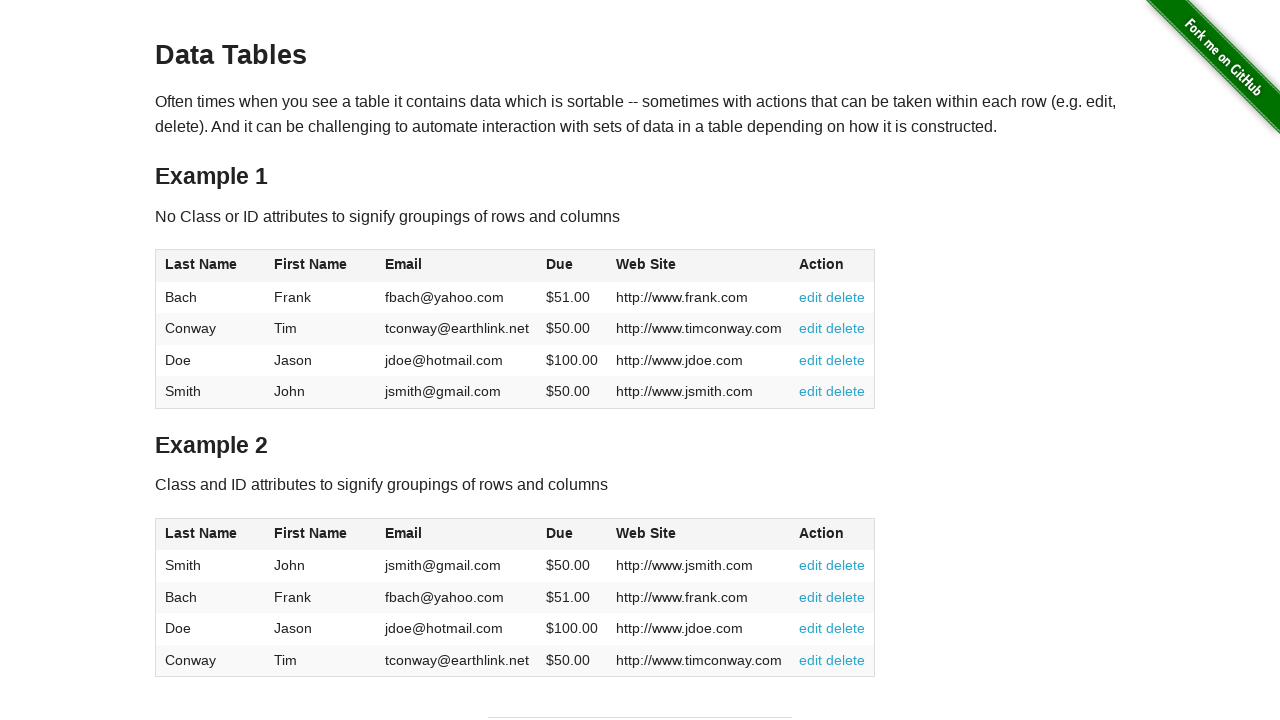

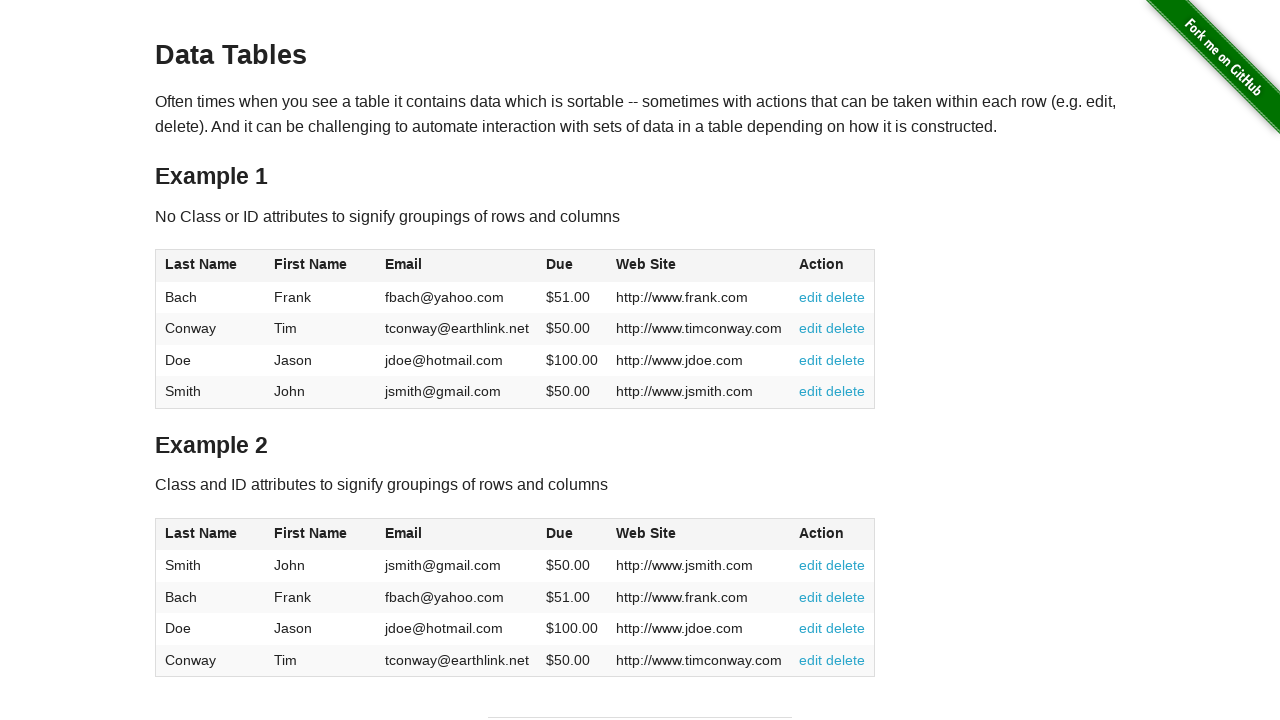